Navigates to Rozetka website, creates an alert using JavaScript executor, and accepts it

Starting URL: https://rozetka.com.ua/

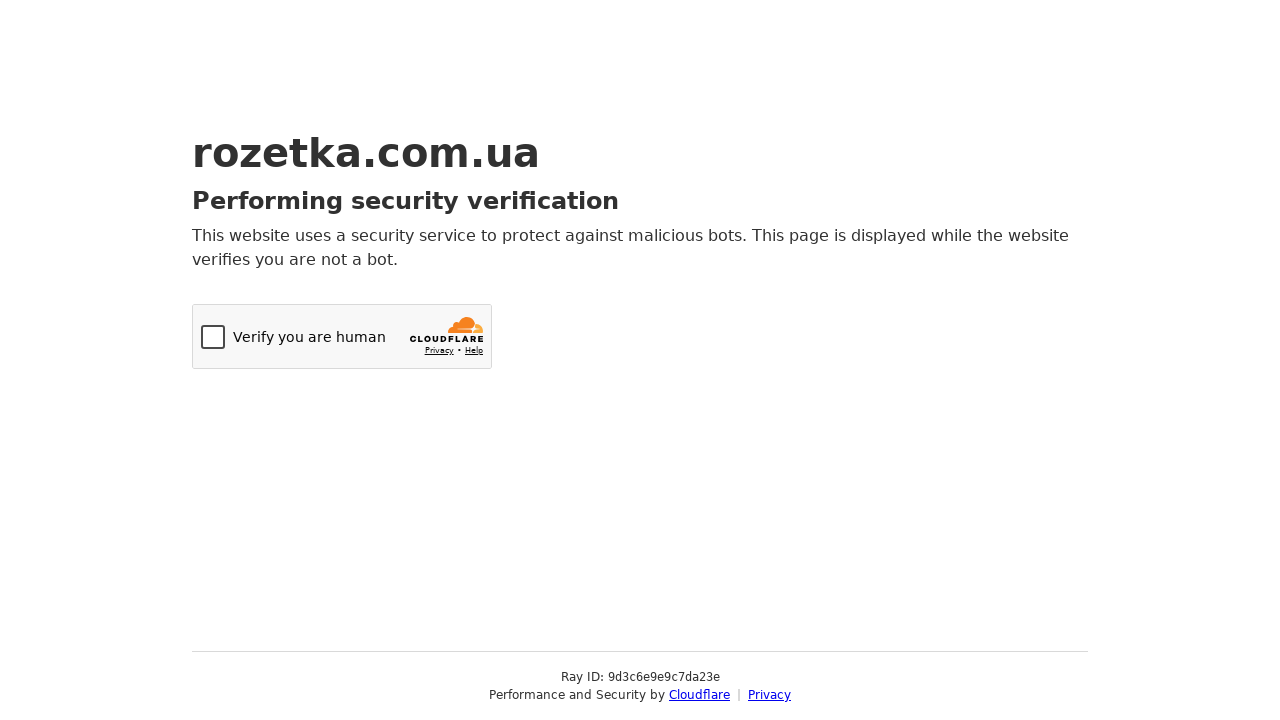

Navigated to Rozetka website
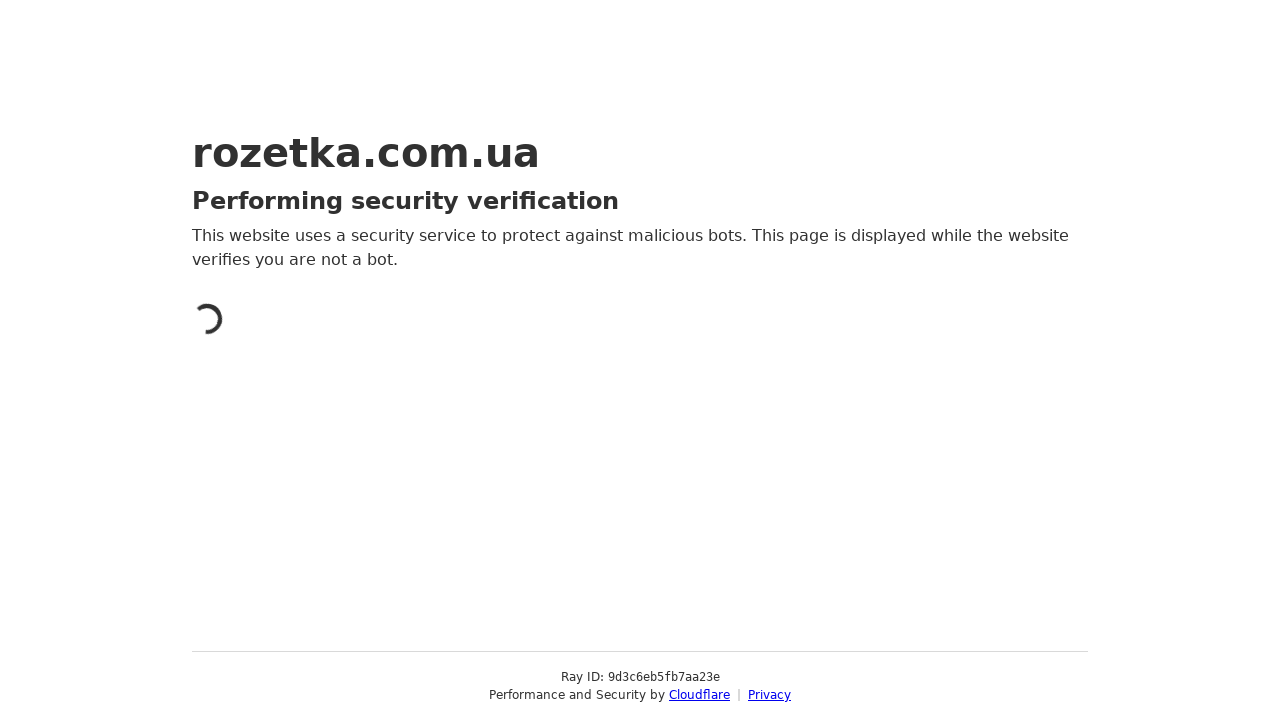

Executed JavaScript to create alert dialog
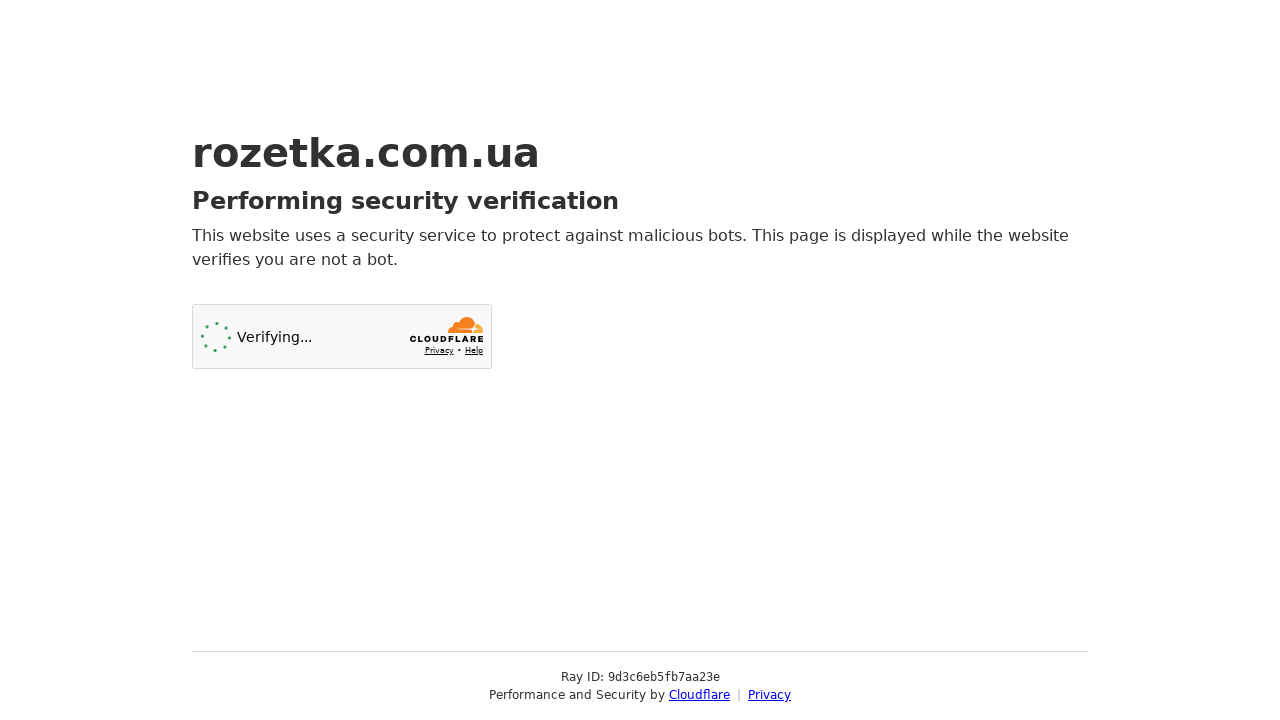

Accepted the alert dialog
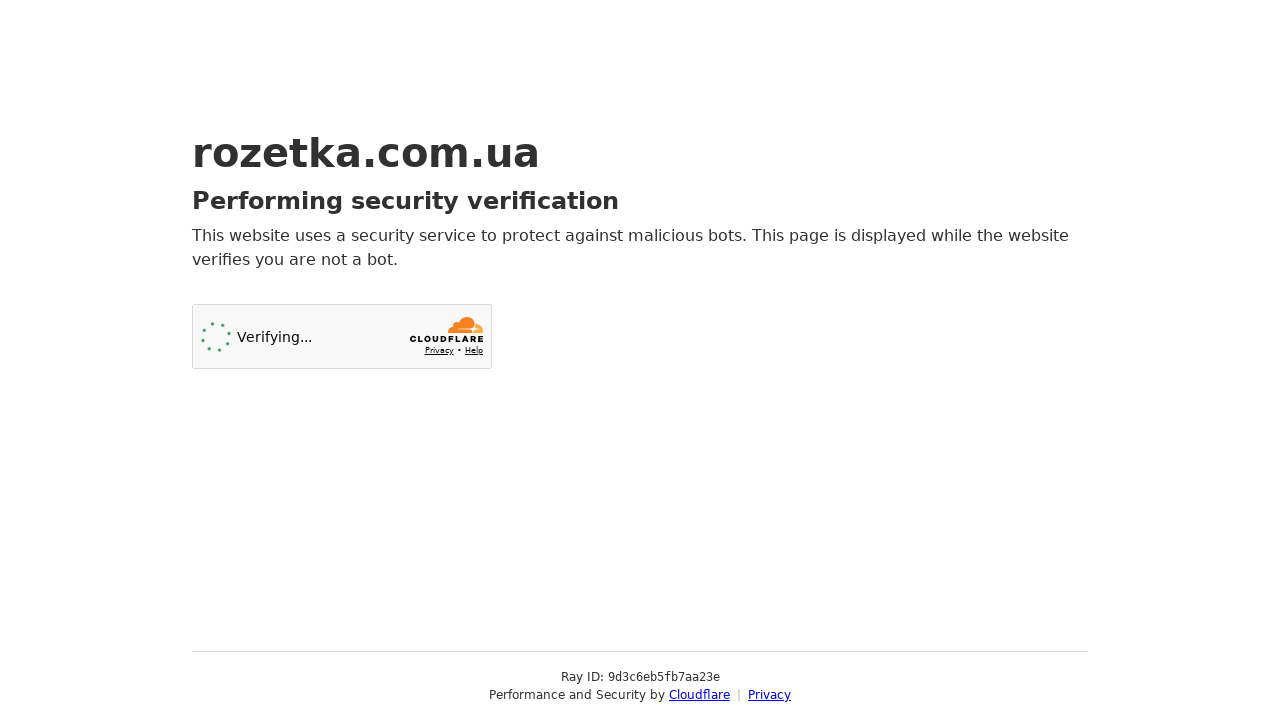

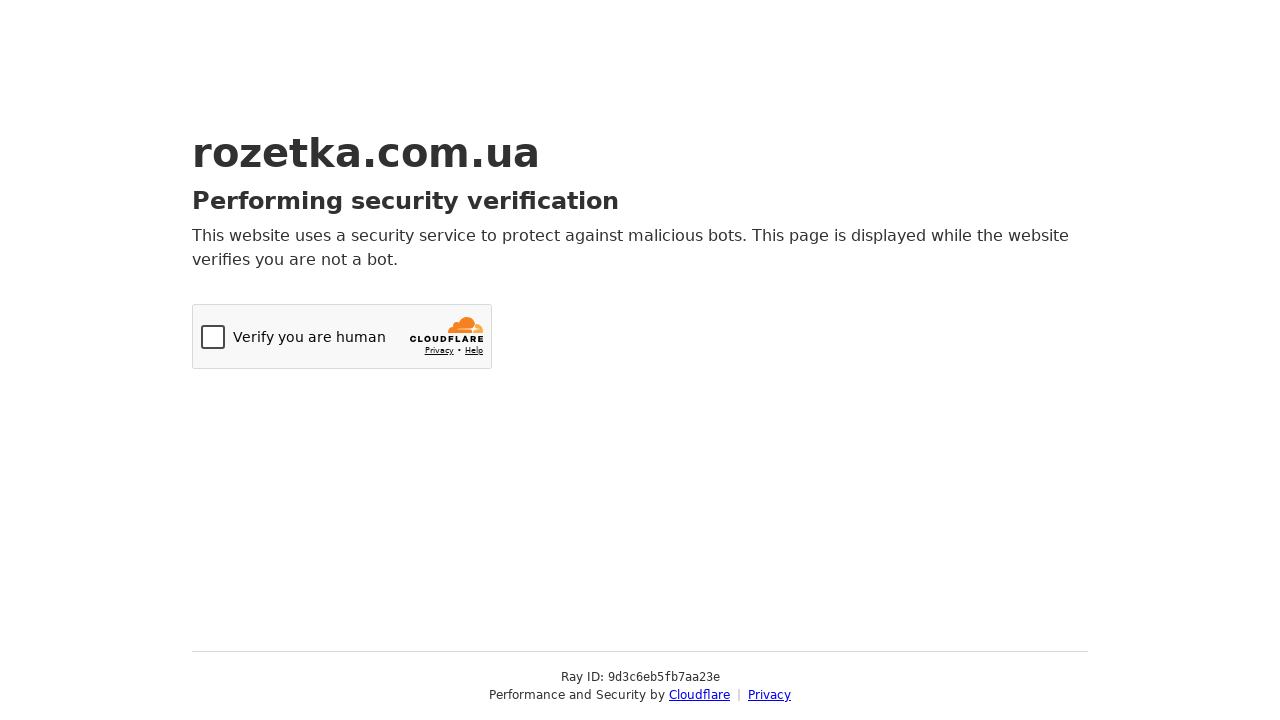